Navigates to QA Click Academy practice page and interacts with a data table to verify row and column counts and retrieve specific row content

Starting URL: http://www.qaclickacademy.com/practice.php

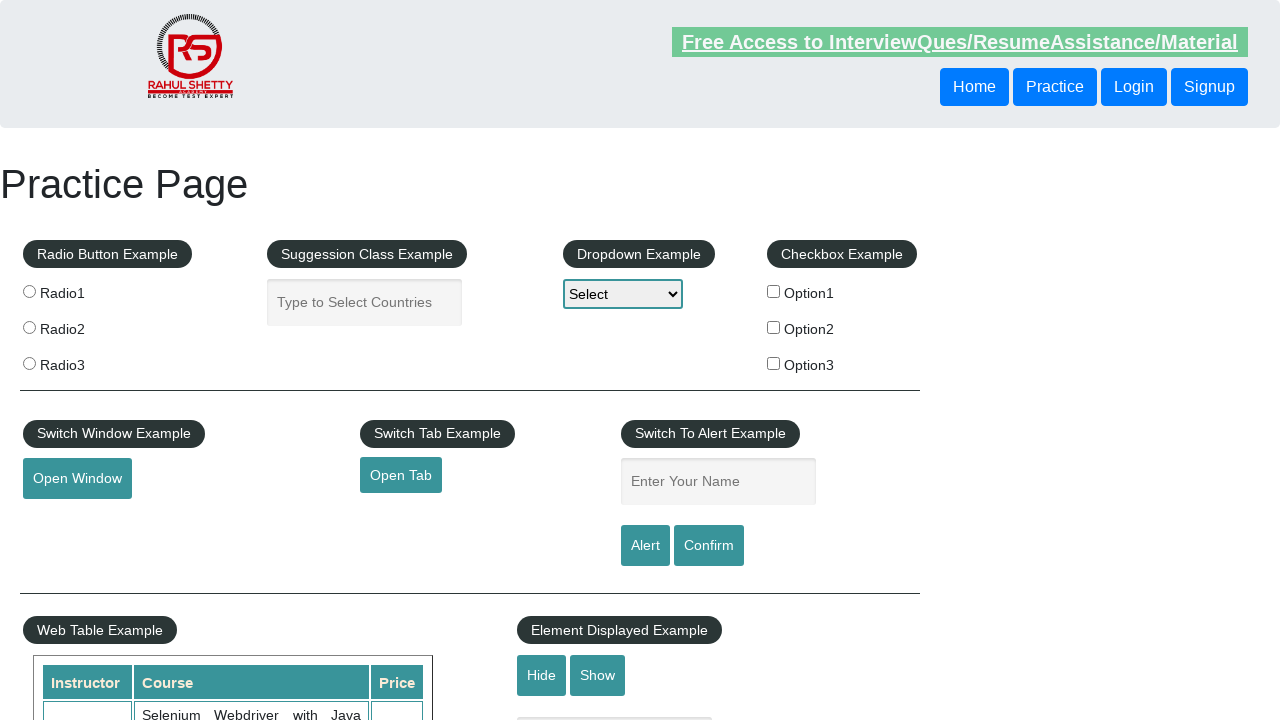

Waited for table with class 'table-display' to load
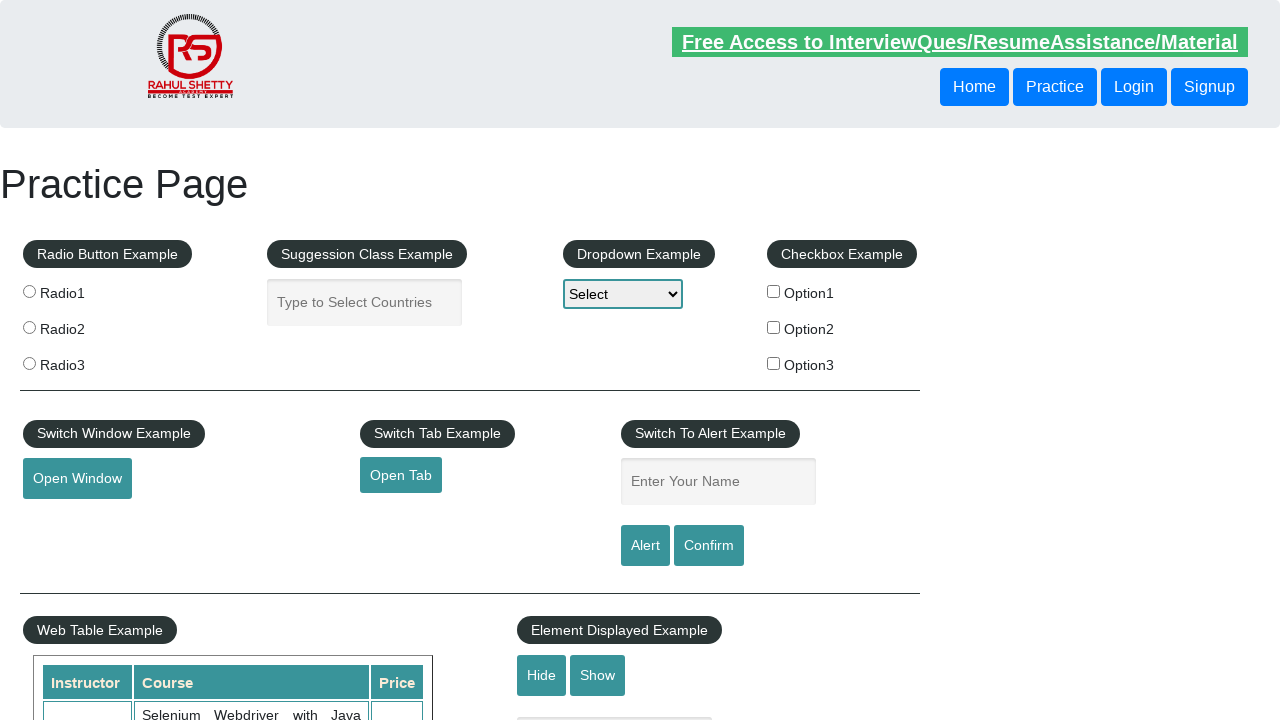

Retrieved all table rows from the data table
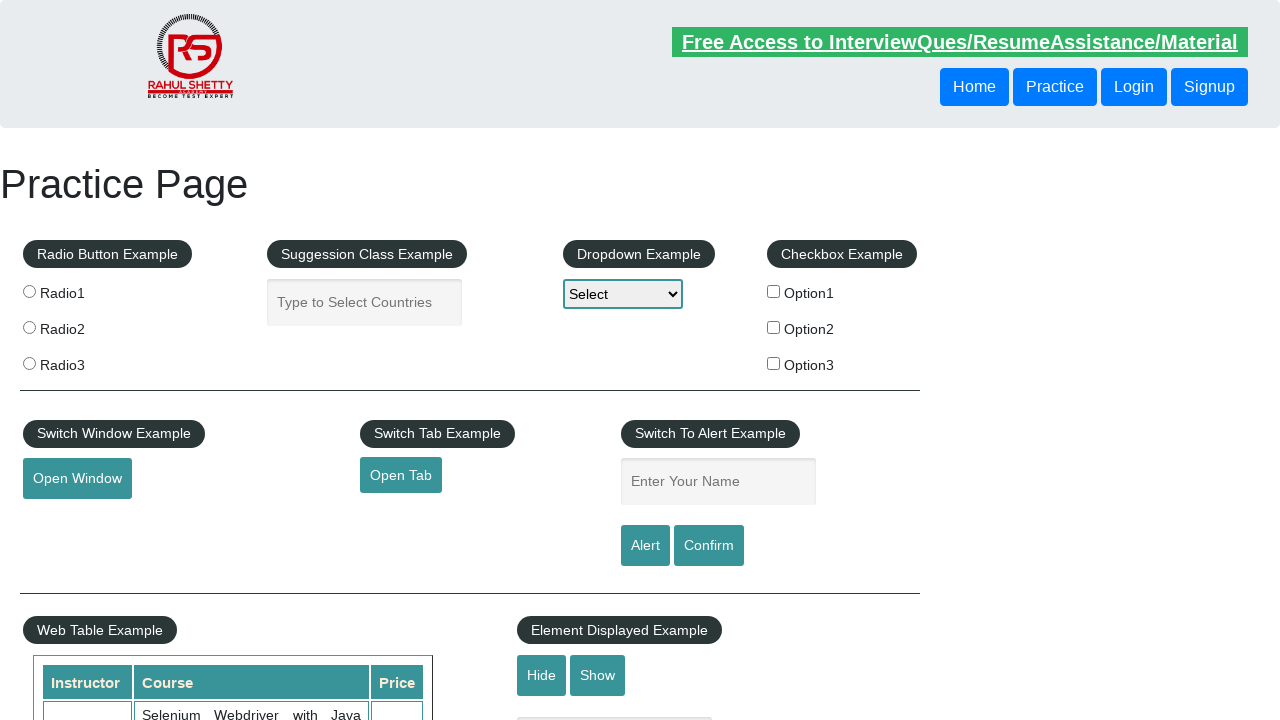

Retrieved all table column headers
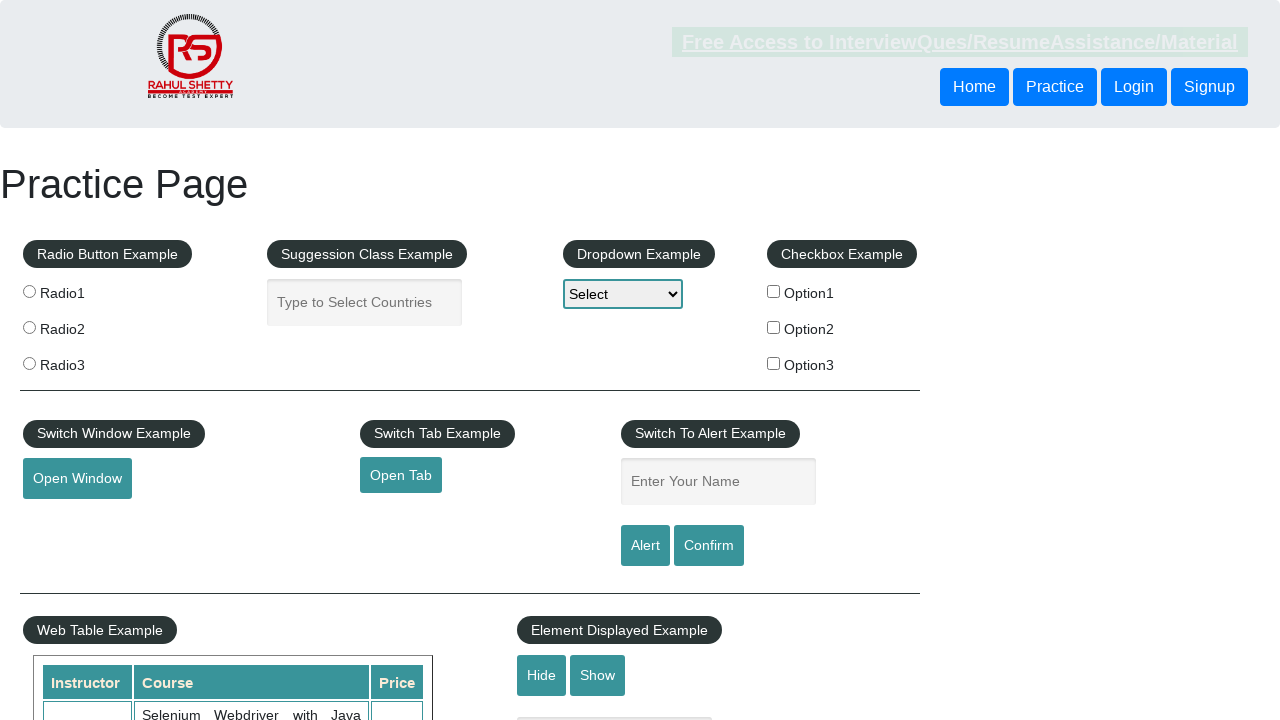

Printed total row count: 11 rows
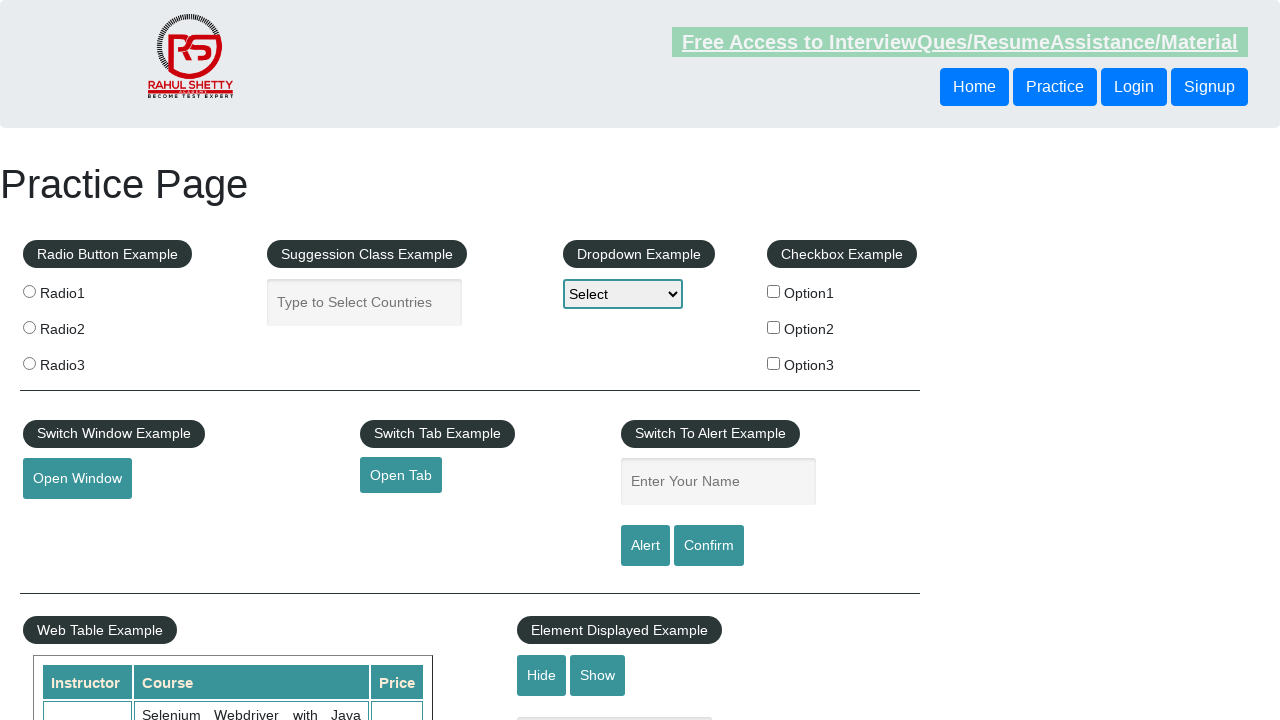

Printed total column count: 3 columns
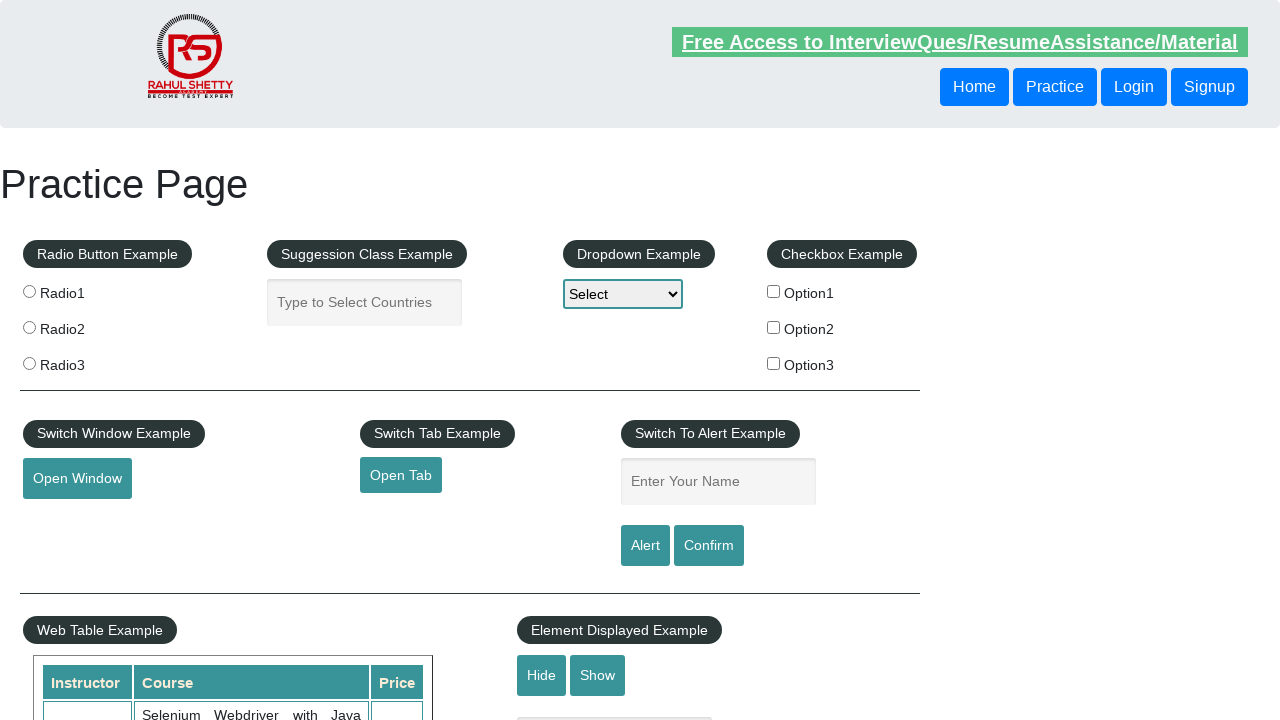

Retrieved text content from the 2nd data row (index 2)
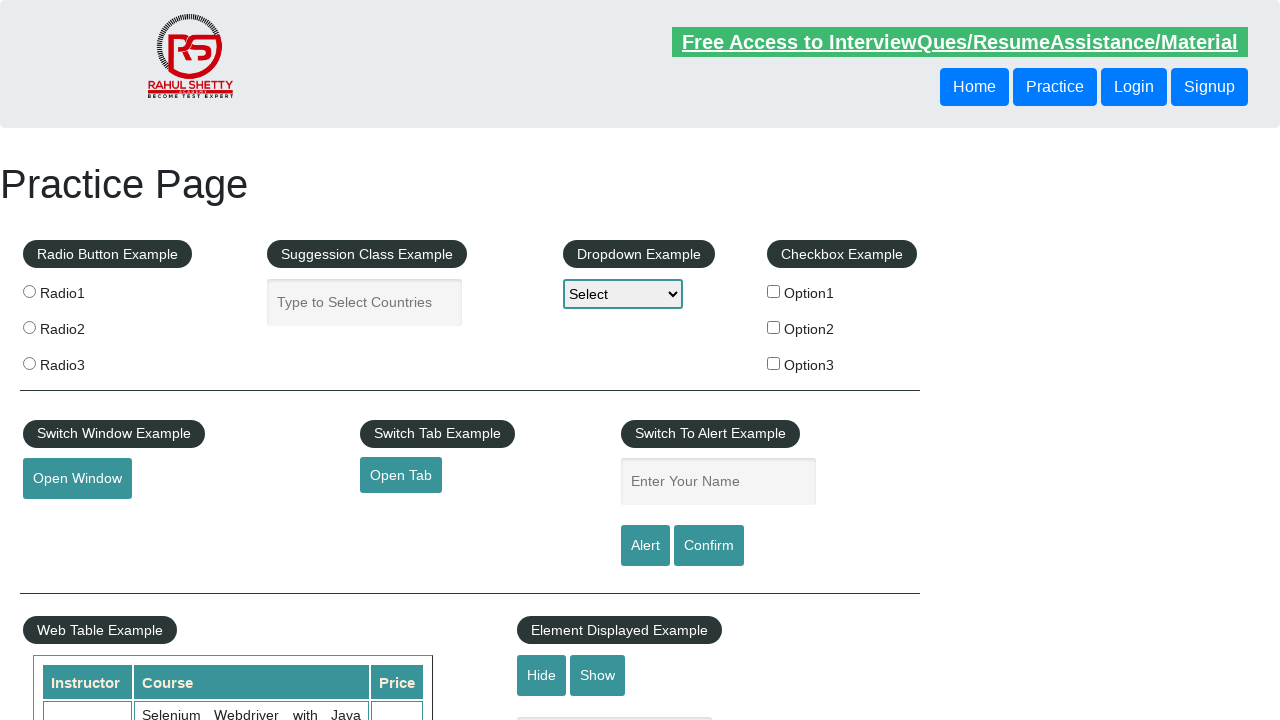

Printed 2nd row content: 
                            Rahul Shetty
        ...
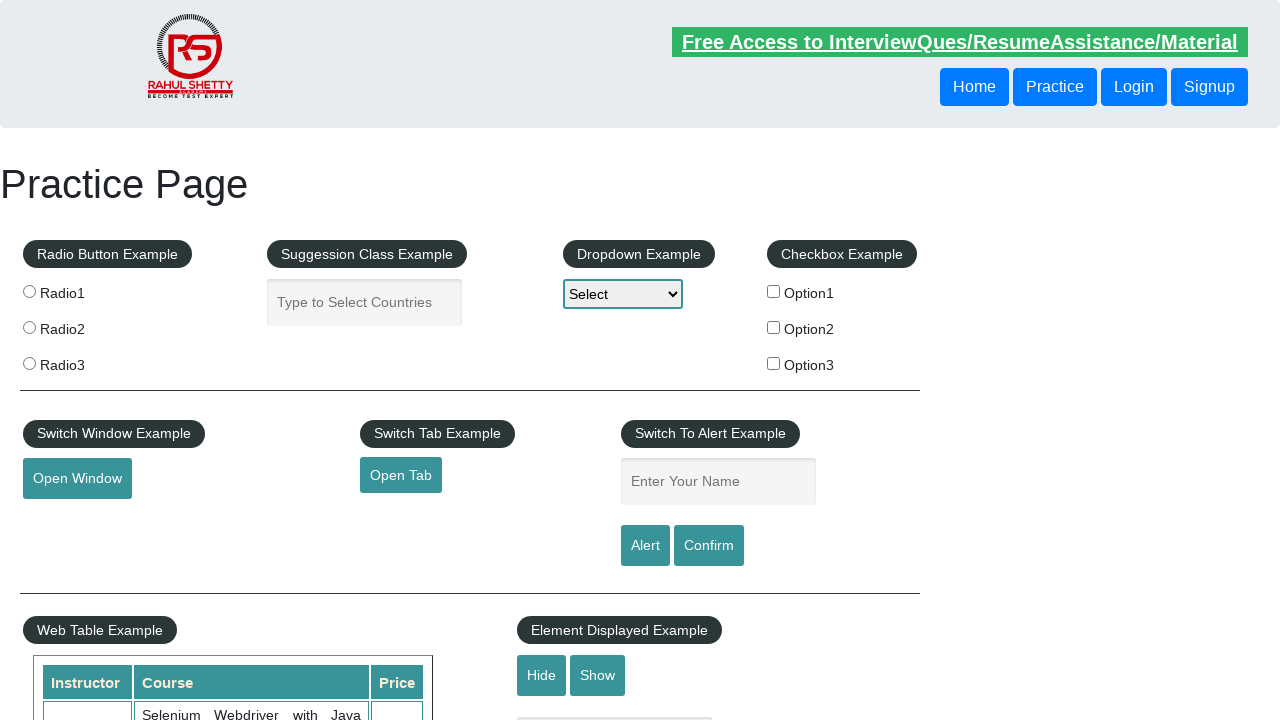

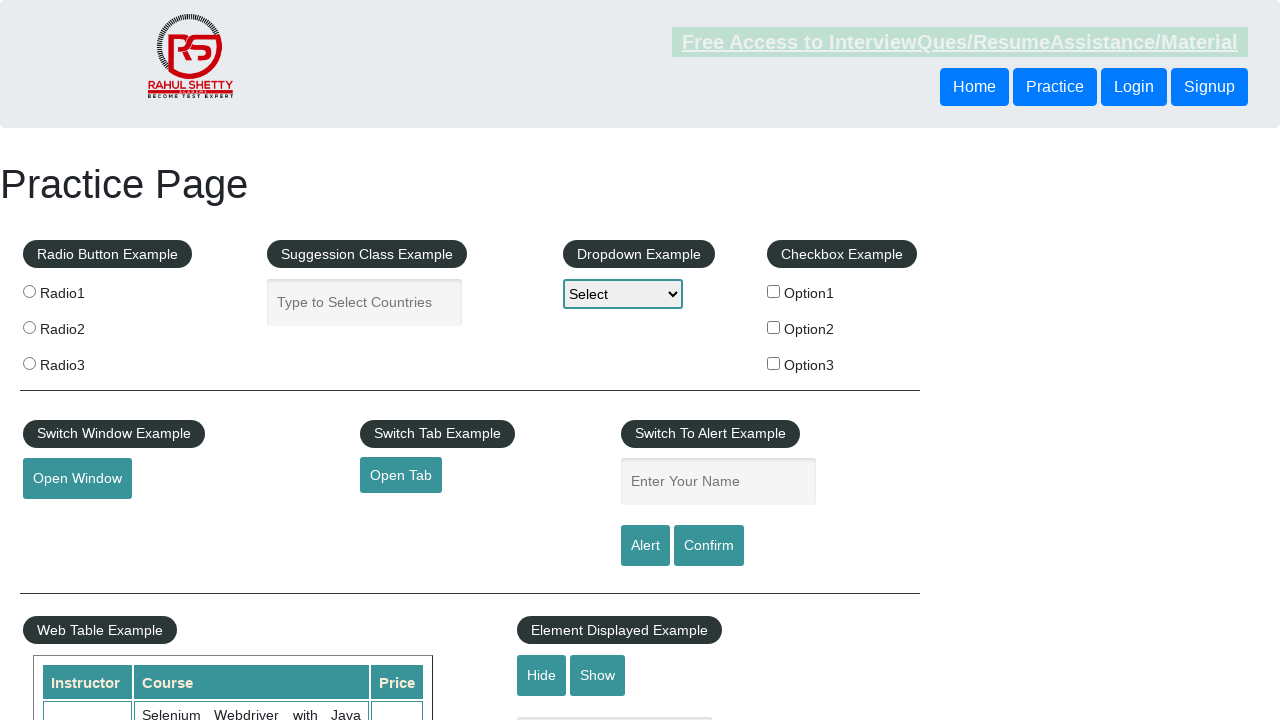